Tests handling multiple browser pages/tabs by clicking a blinking link that opens a new page, extracting text from the new page, parsing a domain from it, and filling it into a username field on the original page

Starting URL: https://rahulshettyacademy.com/loginpagePractise/

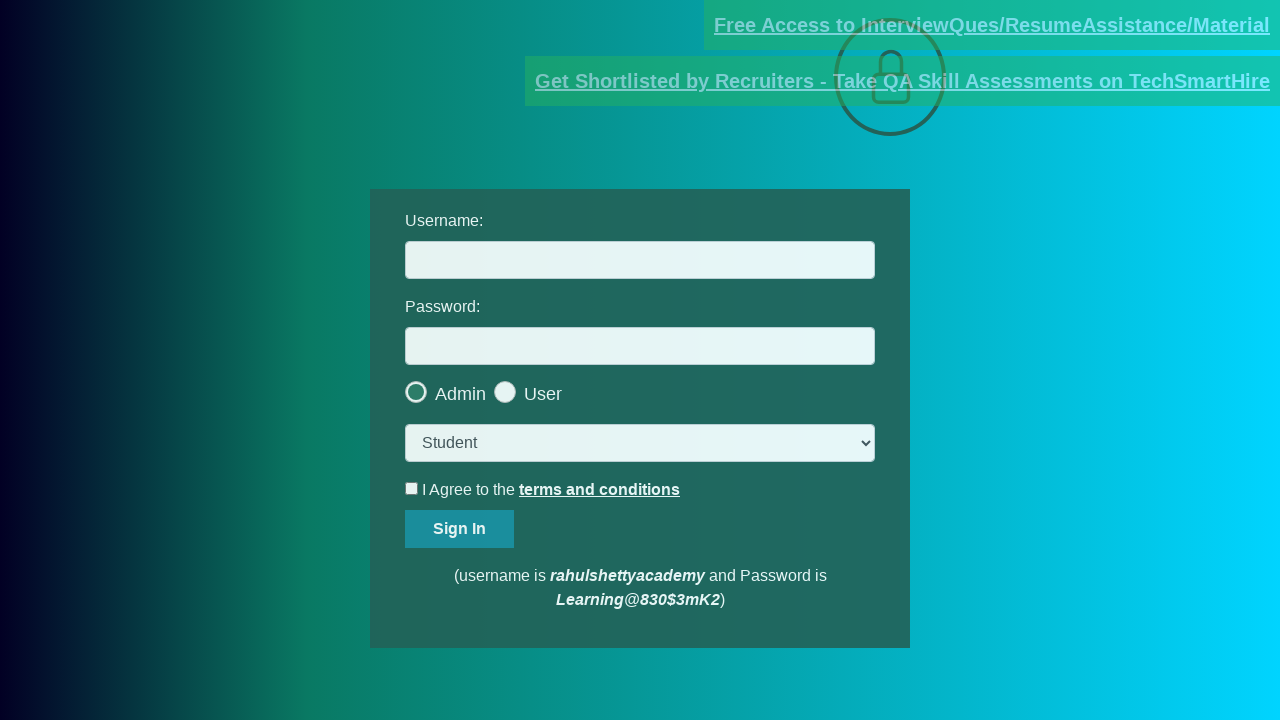

Clicked blinking text link to open new page at (992, 25) on .blinkingText[href='https://rahulshettyacademy.com/documents-request']
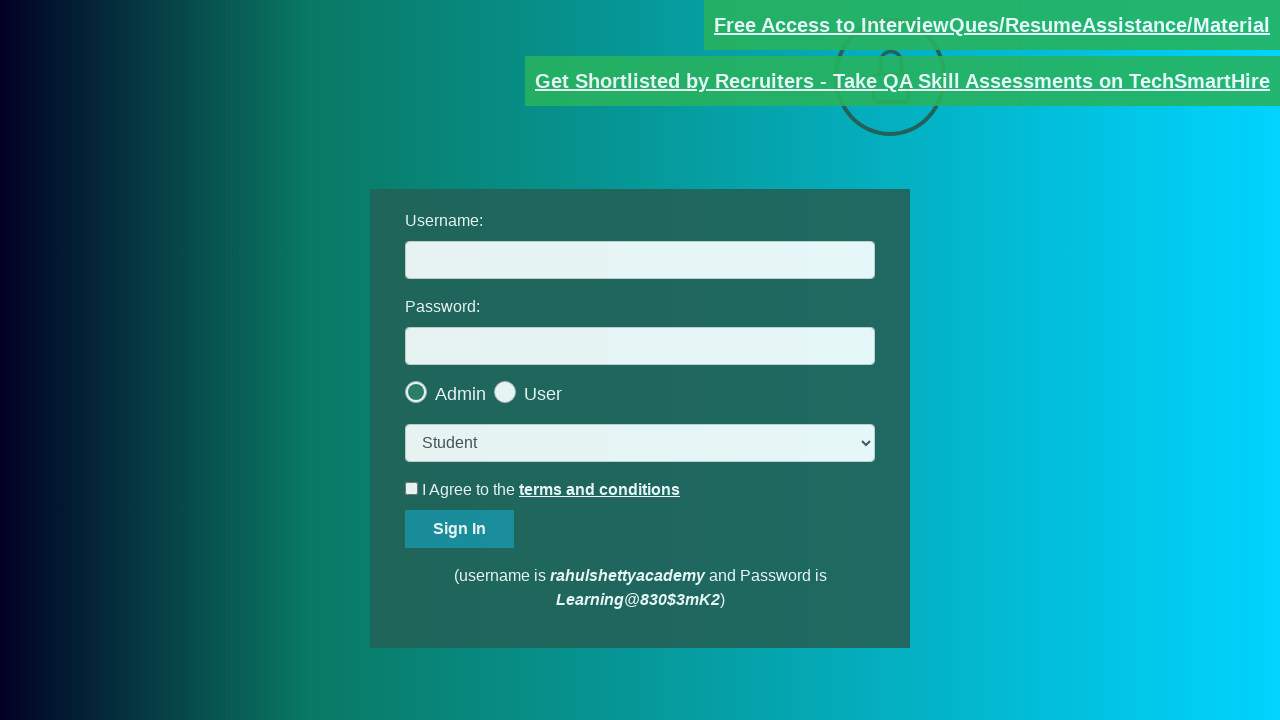

Captured new page reference
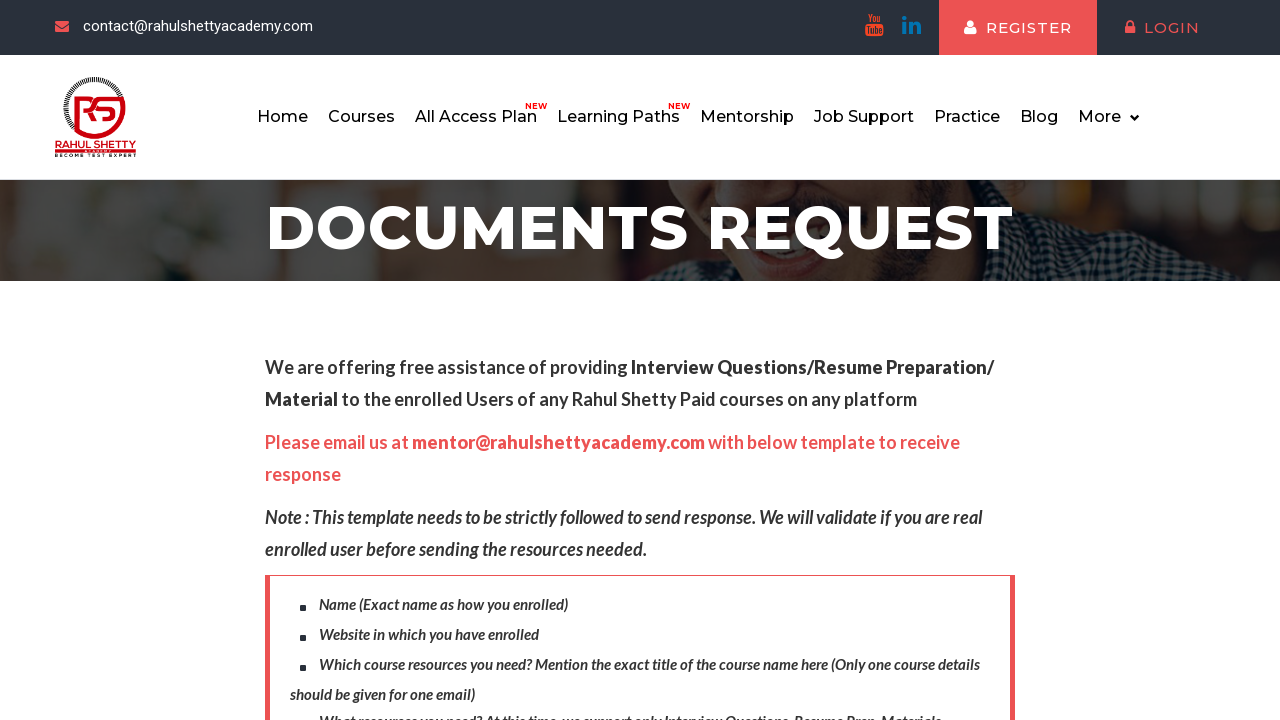

New page loaded successfully
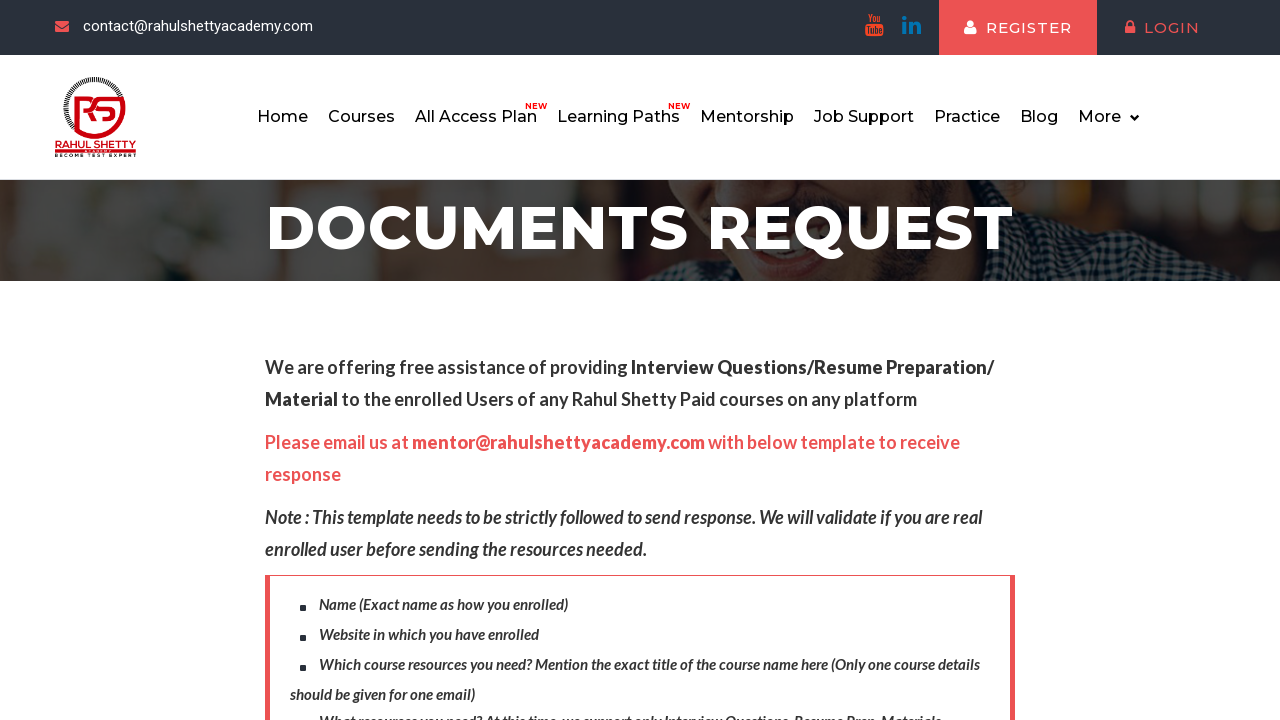

Extracted text from red paragraph element on new page
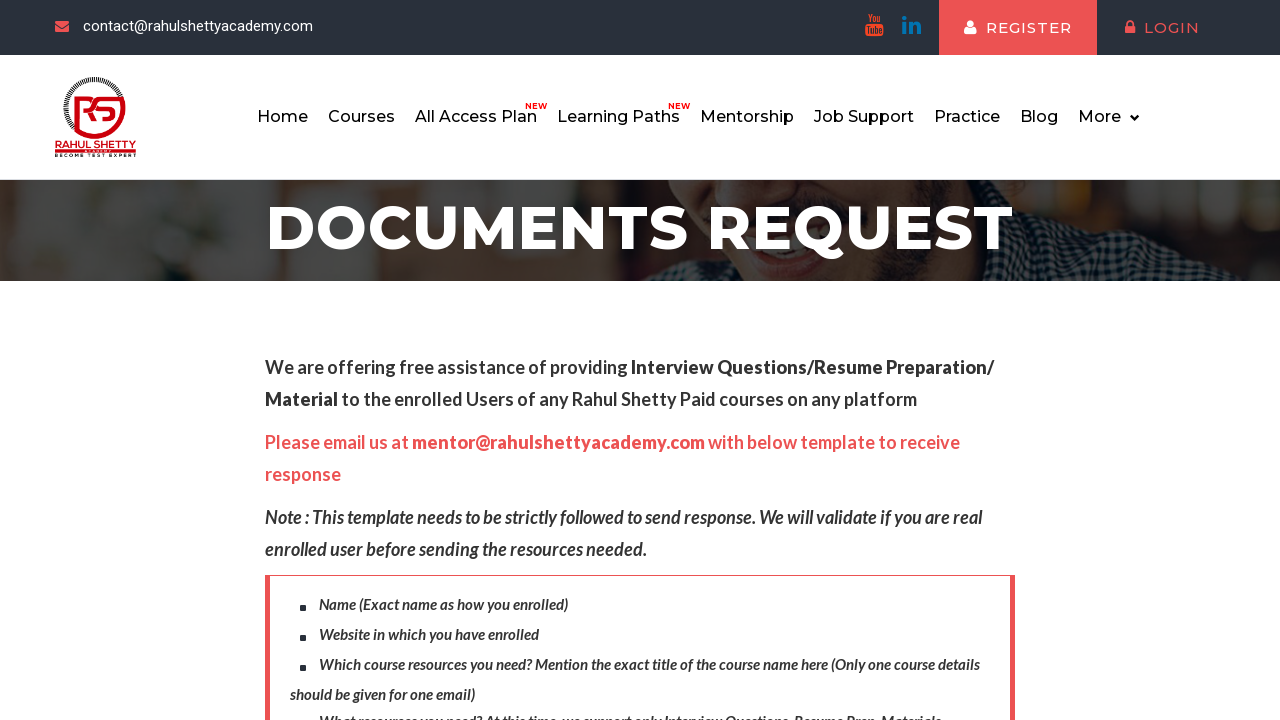

Parsed domain 'rahulshettyacademy.com' from extracted text on #username
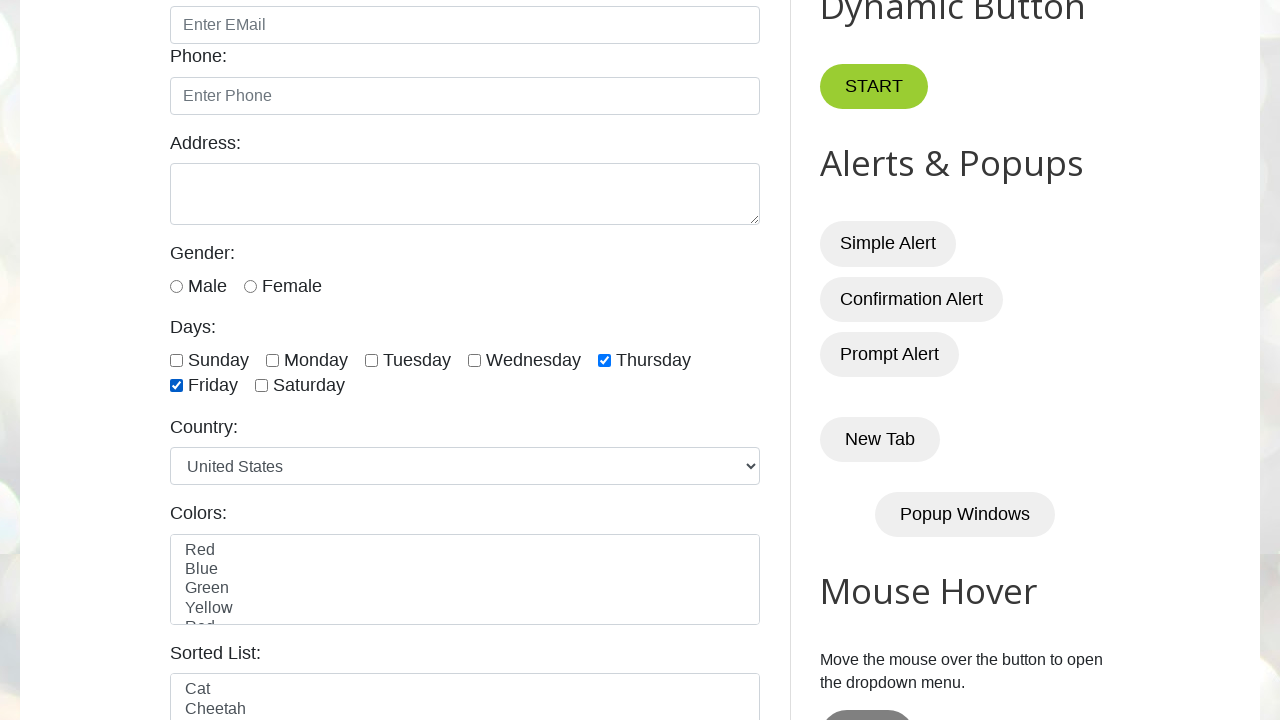

Filled username field with extracted domain 'rahulshettyacademy.com'
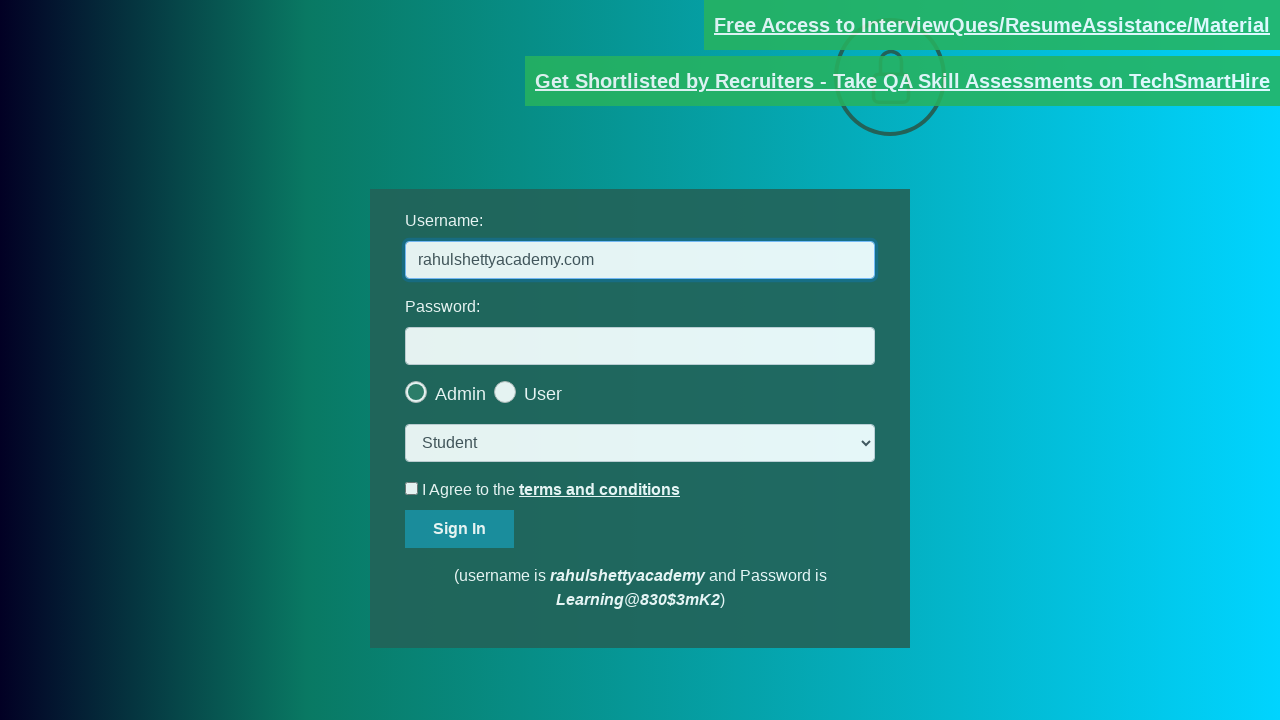

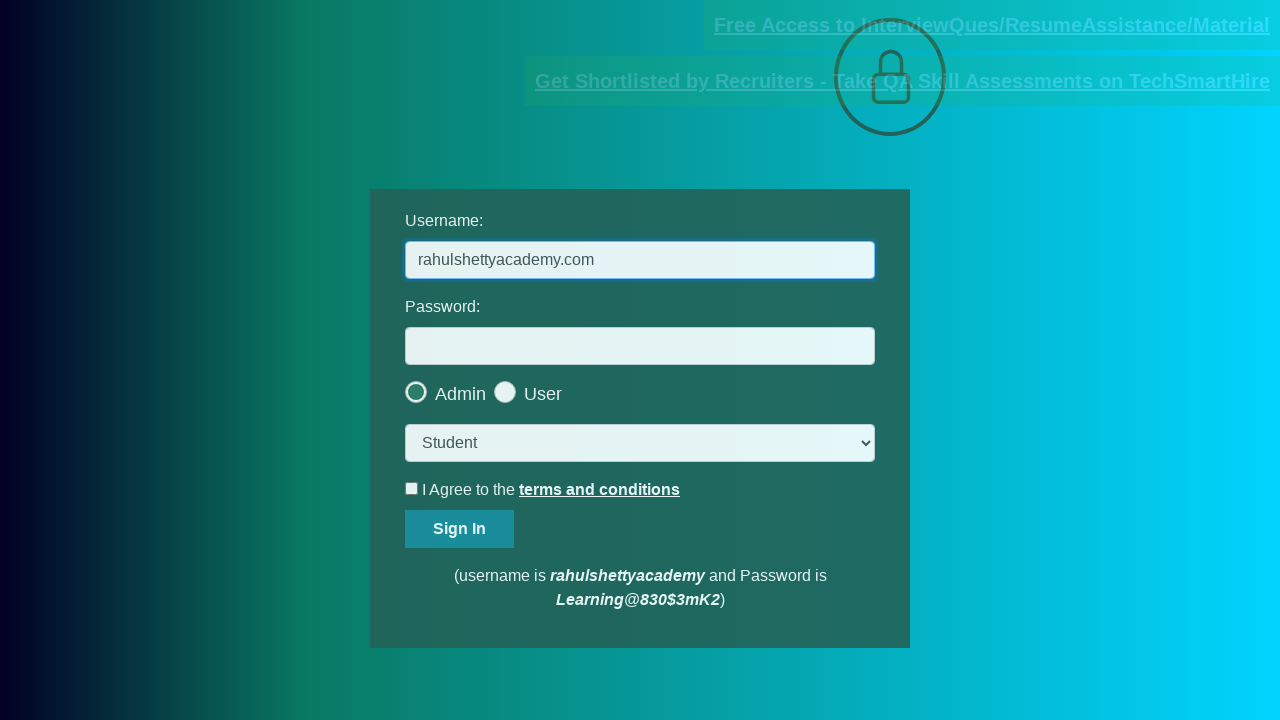